Tests table interactions on a training page by counting rows and columns in the second table, reading cell values, clicking the header to sort the table, and verifying the cell values change after sorting.

Starting URL: https://v1.training-support.net/selenium/tables

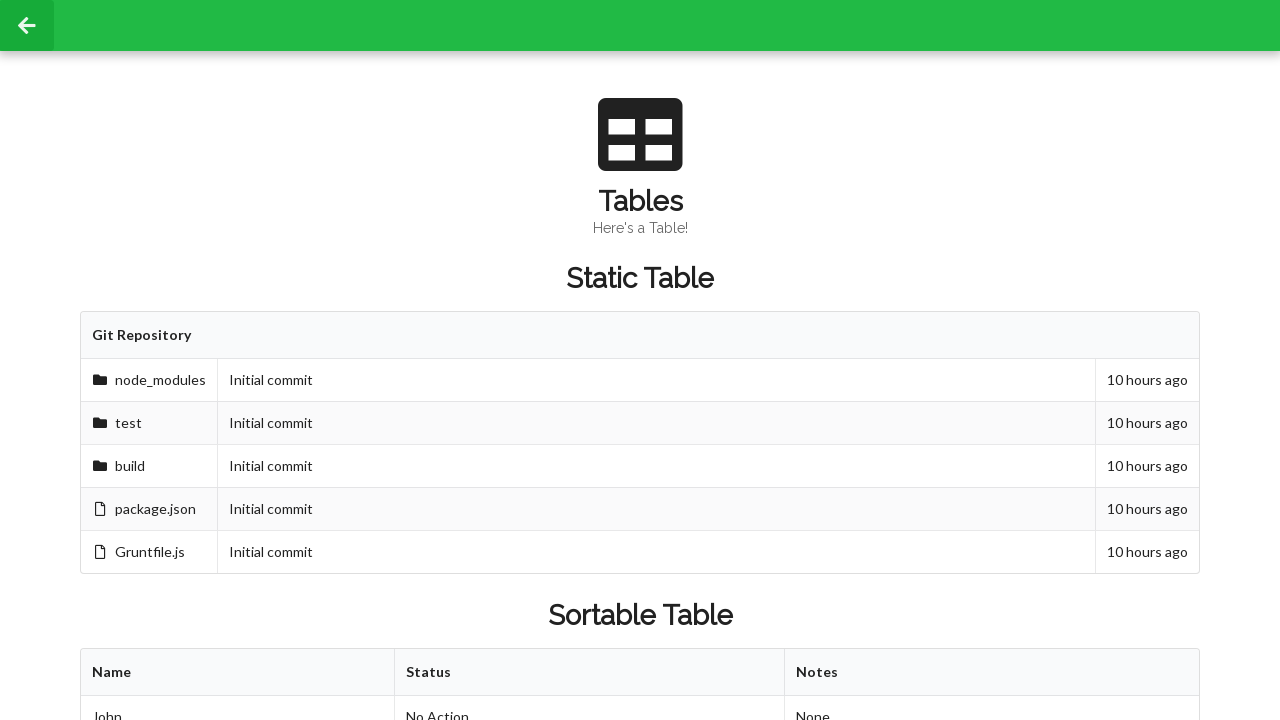

Waited for tables to load on the training page
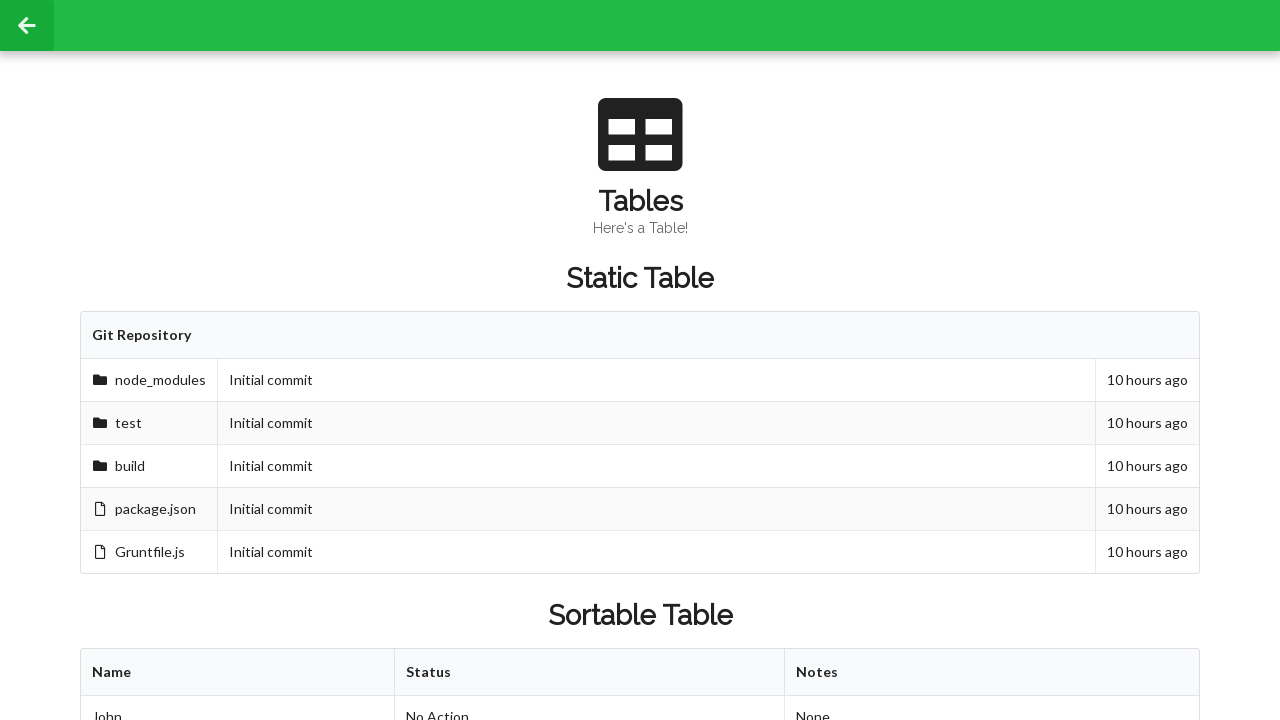

Located and waited for rows in the second table
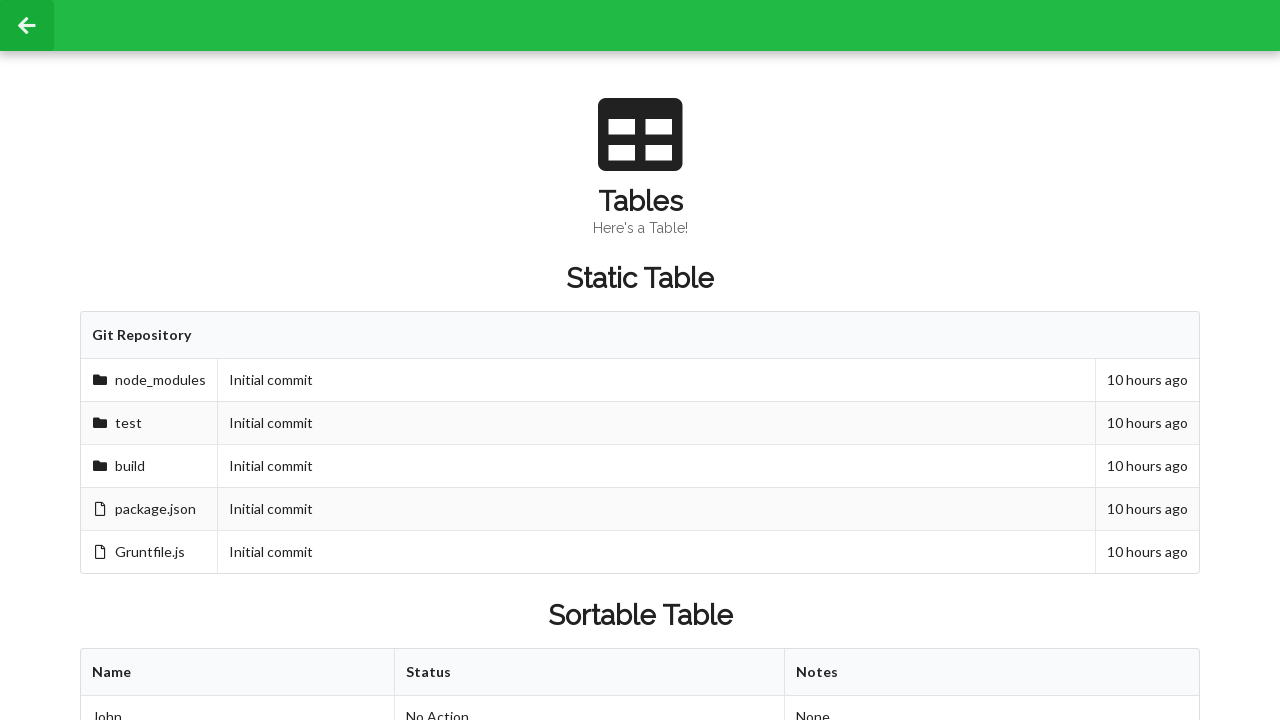

Located columns in the first row of the second table
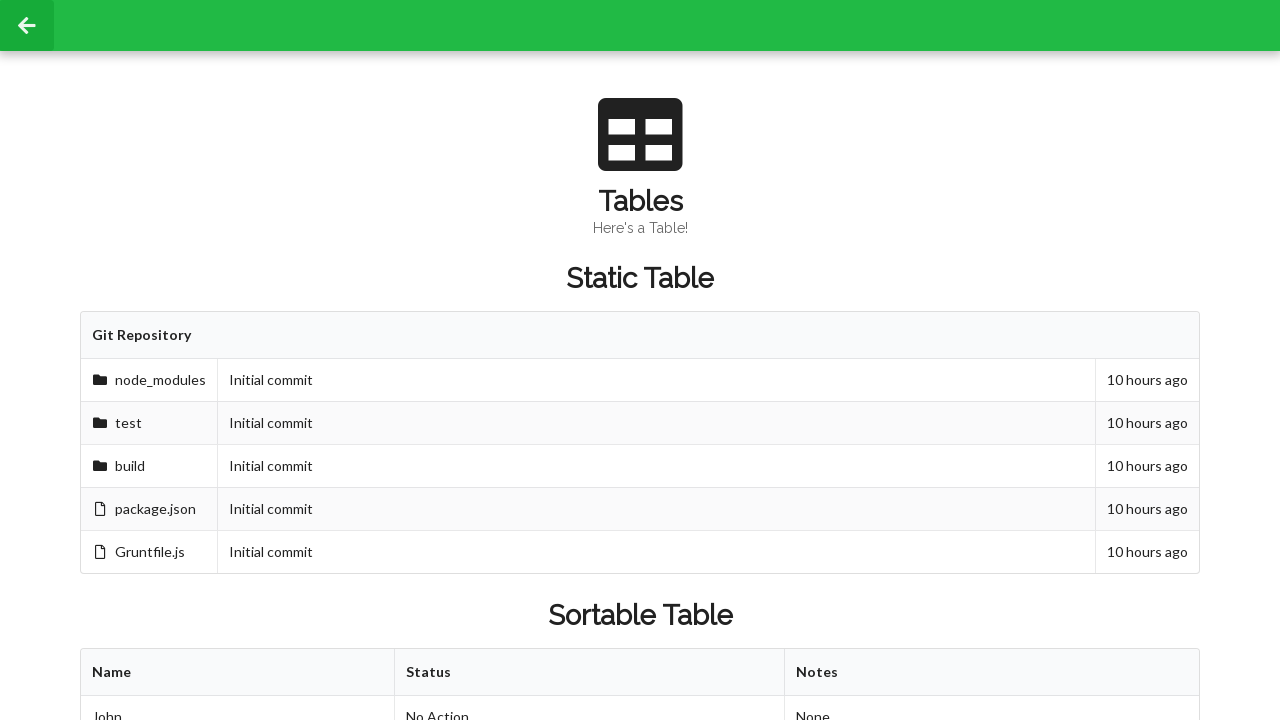

Located cell at row 2, column 2 before sorting
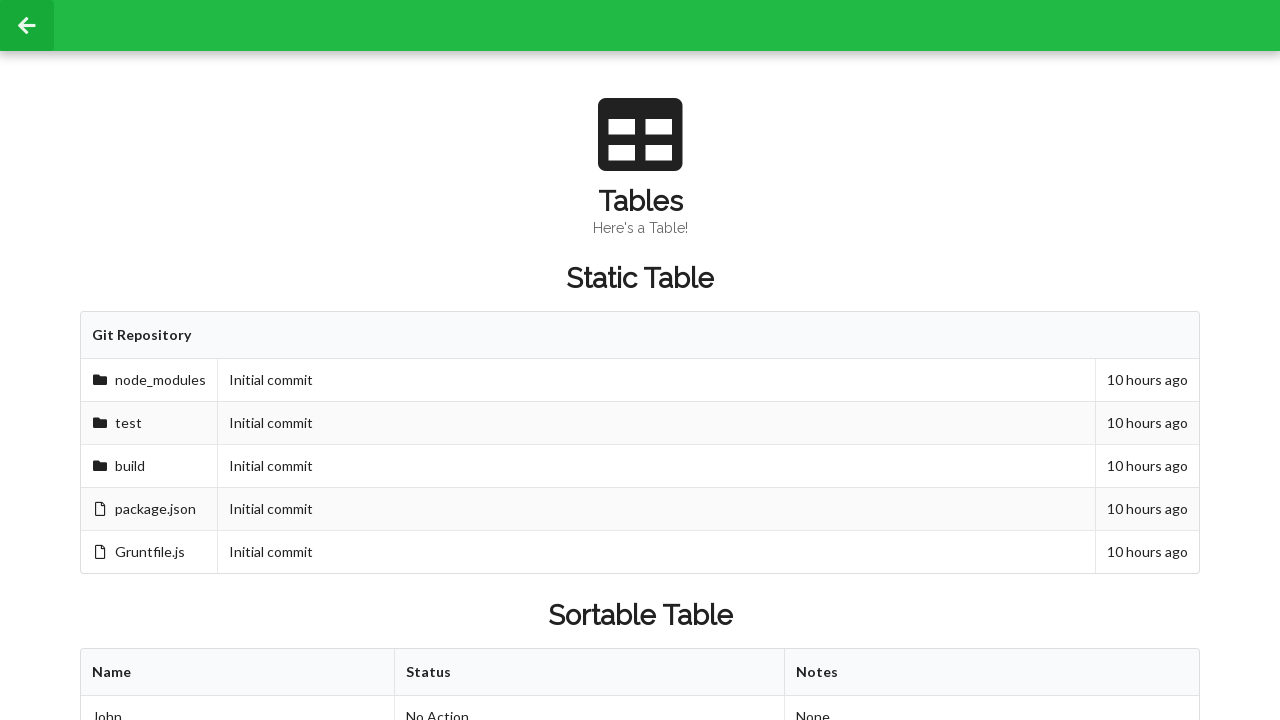

Clicked the first column header to sort the table at (238, 673) on (//table)[2]/thead/tr/th[1]
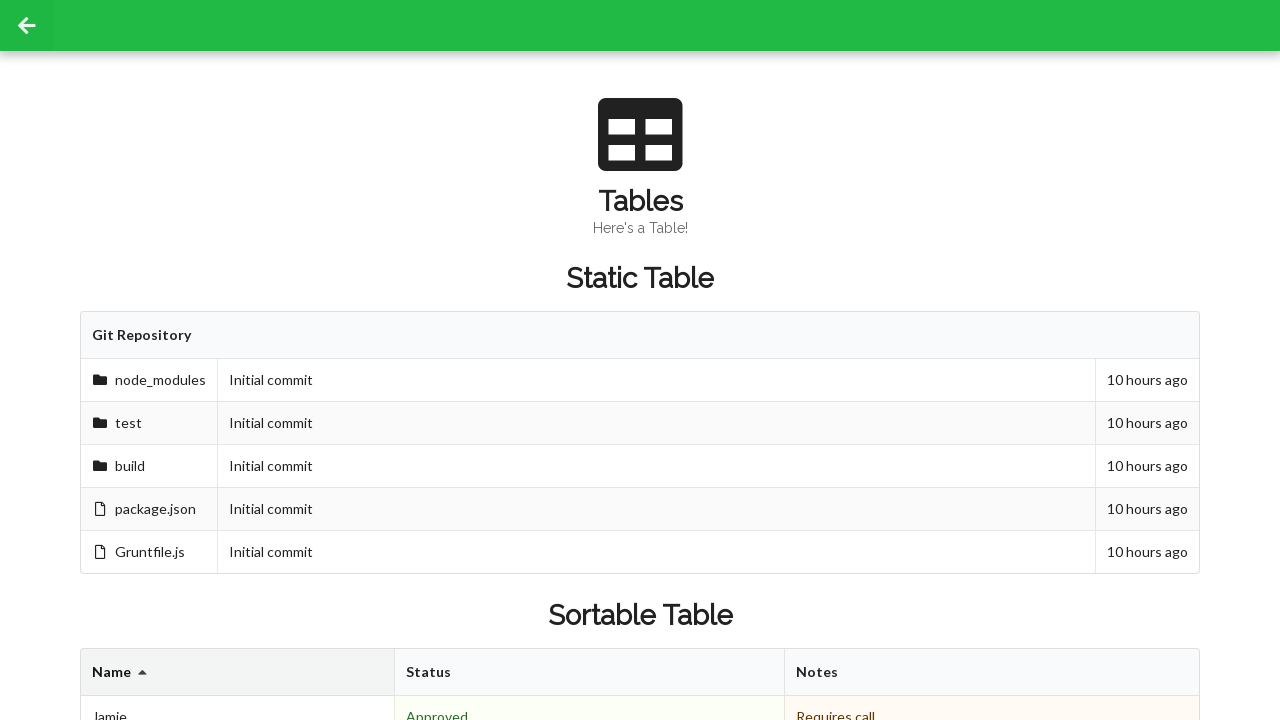

Waited for table to re-render after sorting
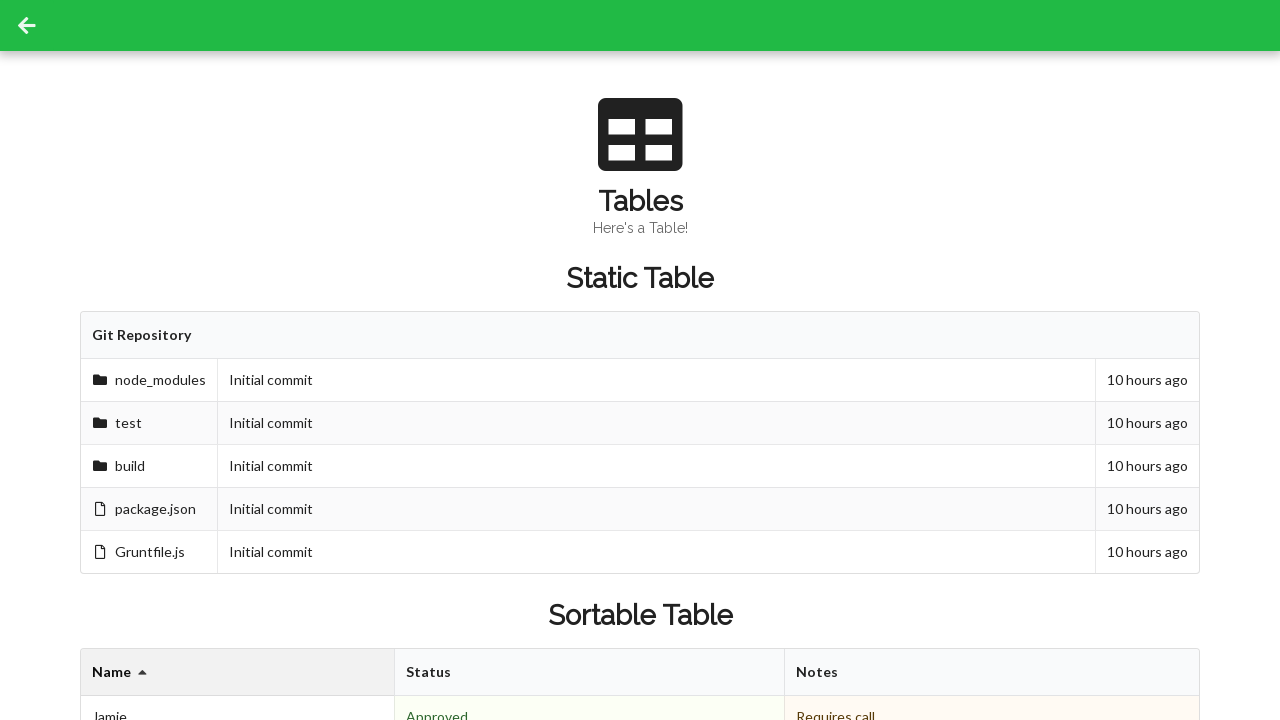

Located cell at row 2, column 2 after sorting
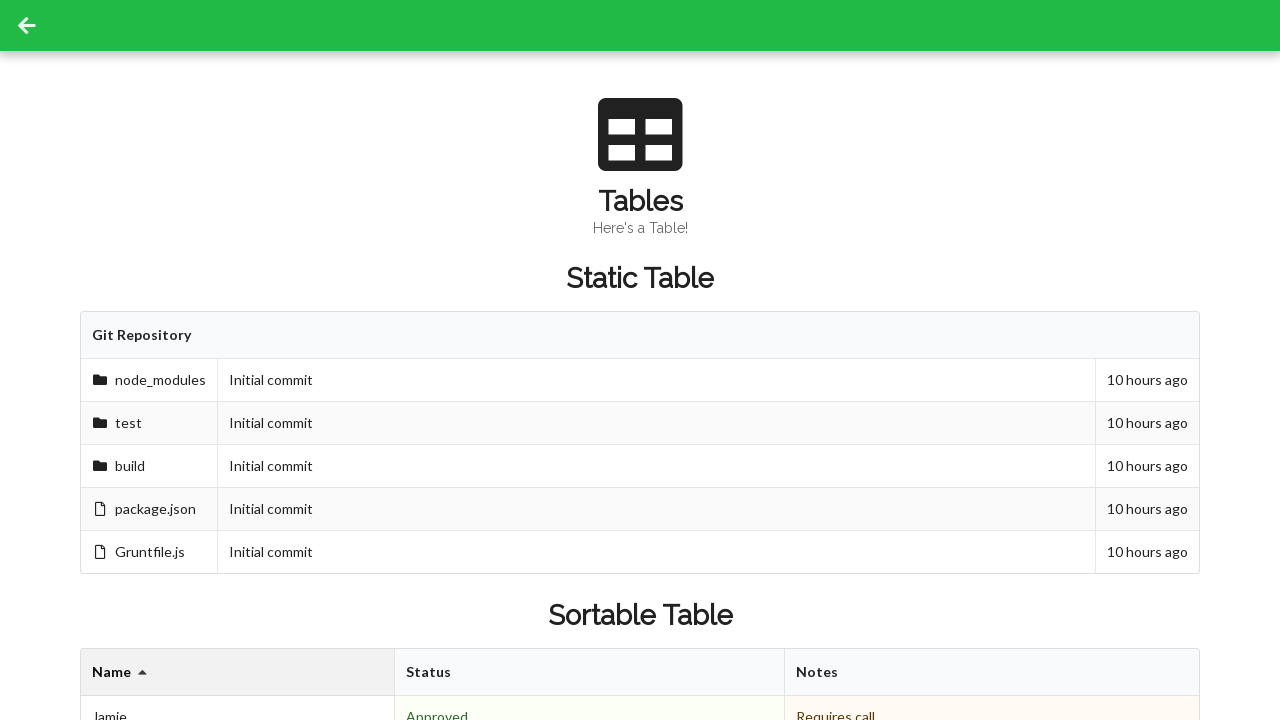

Verified footer cells are present in the second table
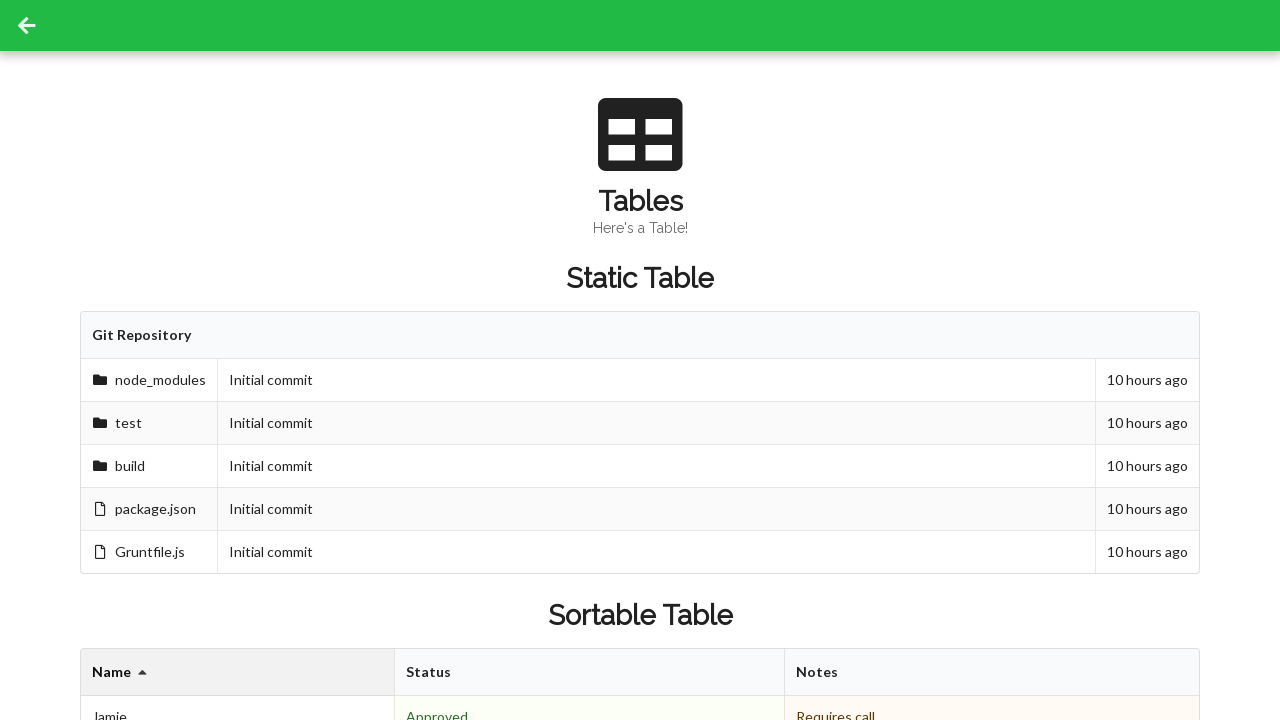

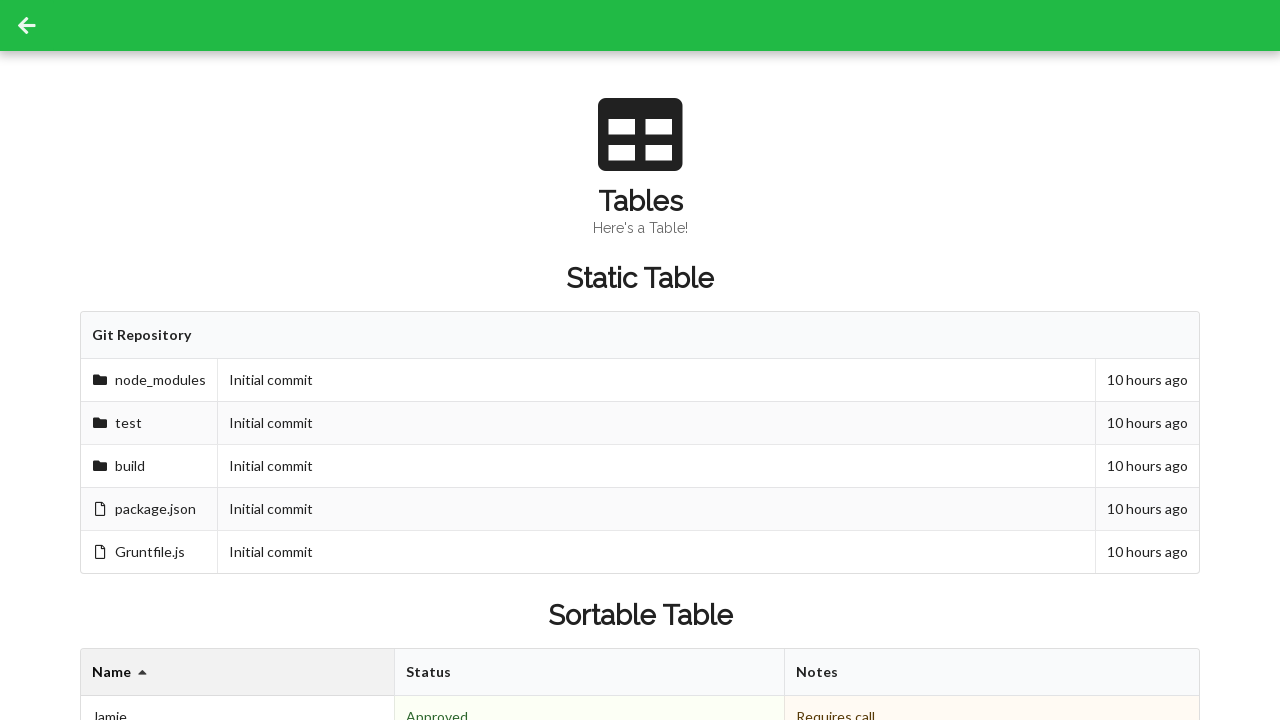